Tests injecting jQuery and jQuery Growl library into a webpage via JavaScript execution, then displays a notification message on the page.

Starting URL: http://the-internet.herokuapp.com

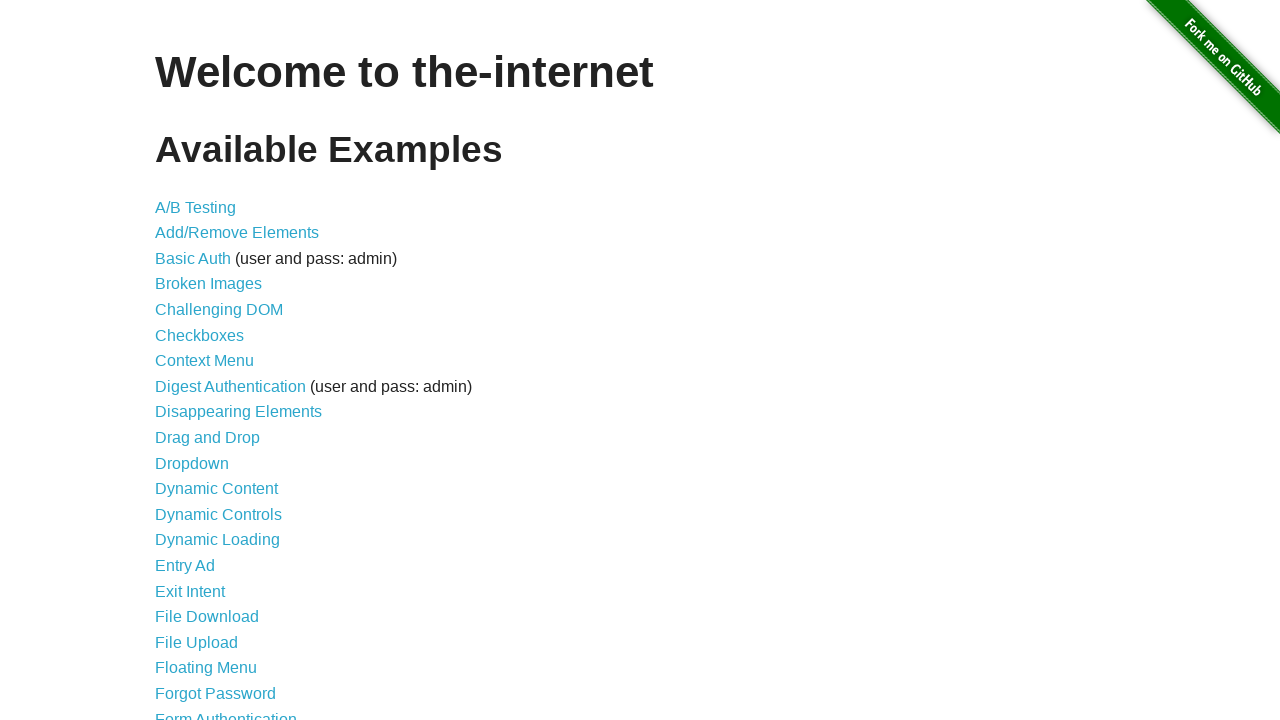

Injected jQuery library into the webpage
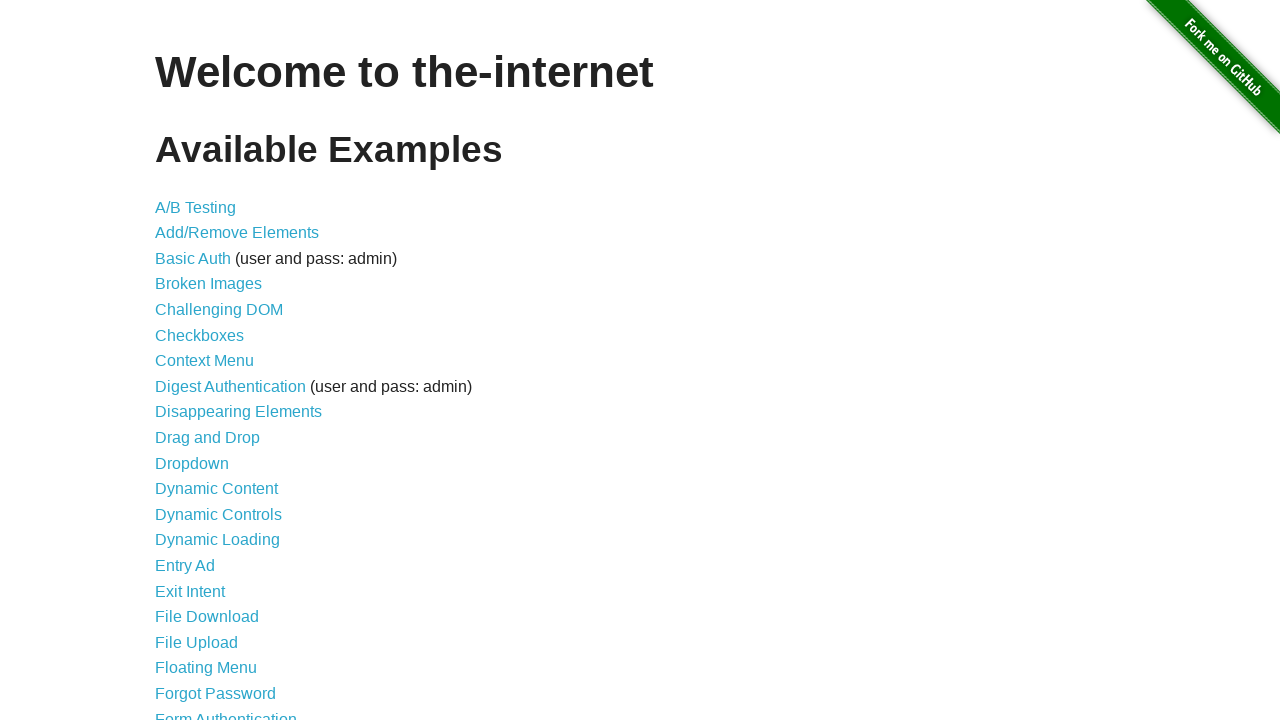

jQuery library loaded successfully
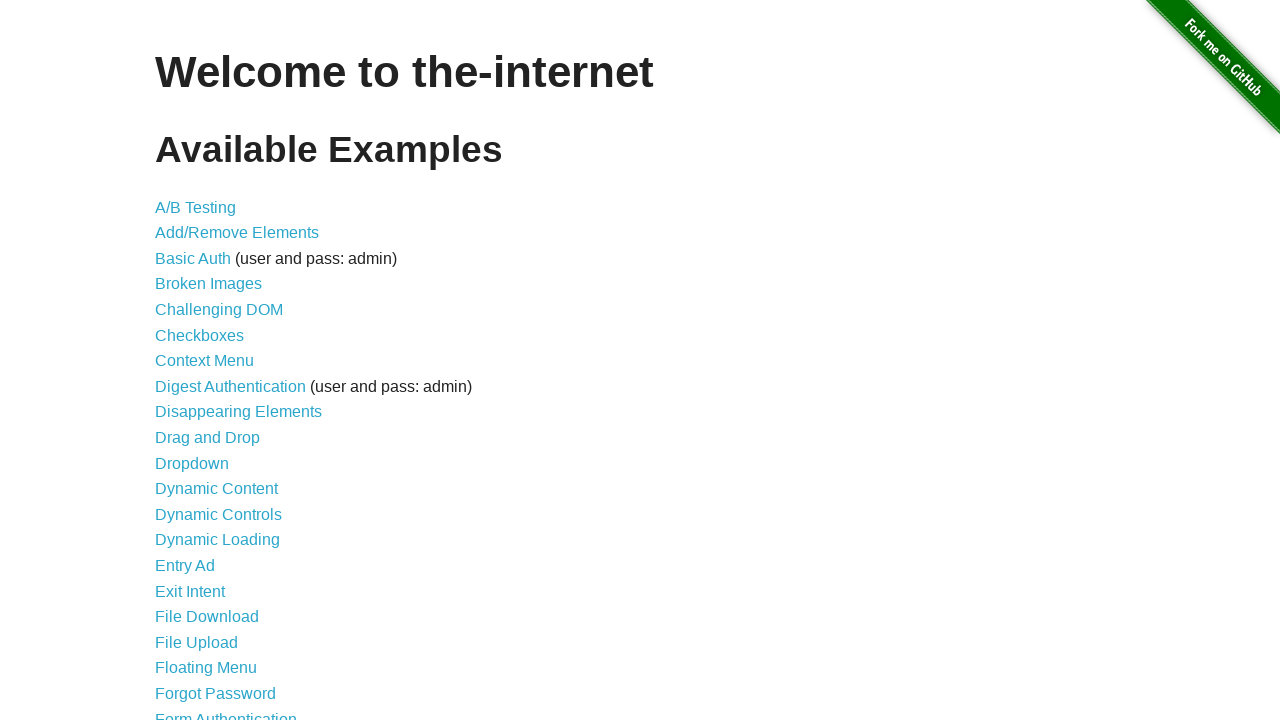

Injected jQuery Growl library into the webpage
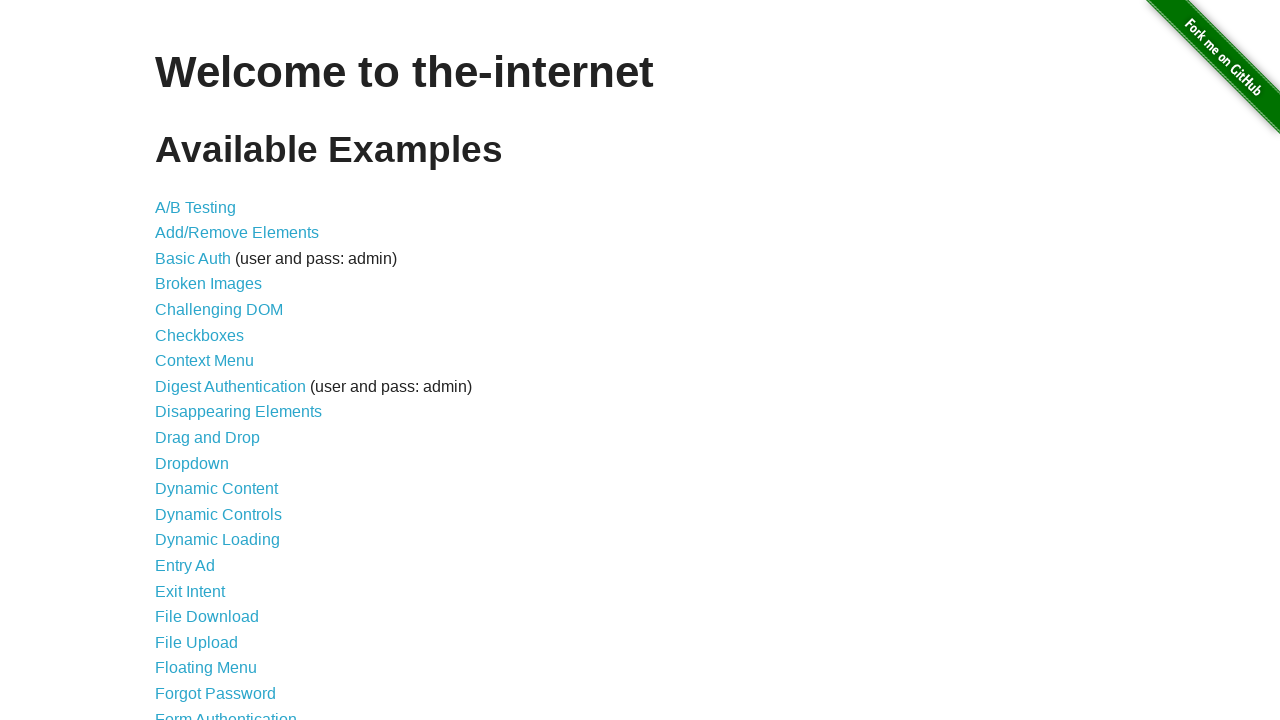

Waited for jQuery Growl library to load
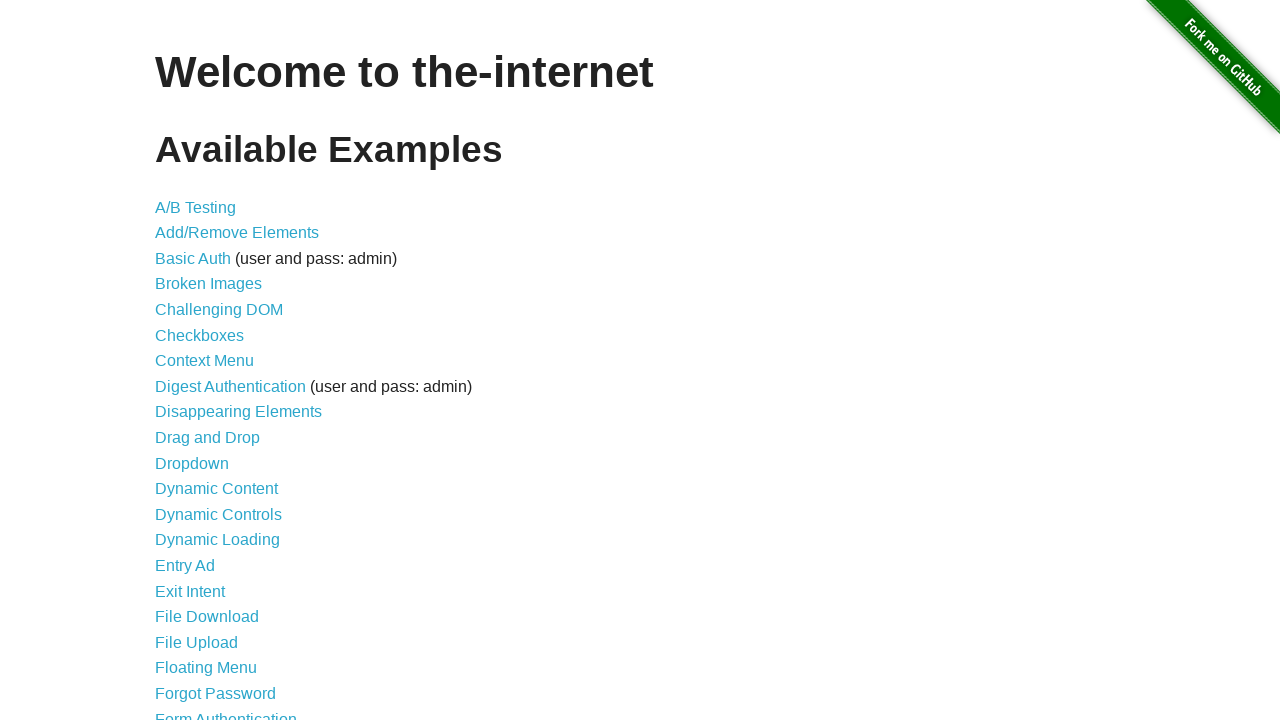

Injected jQuery Growl CSS styles into the webpage
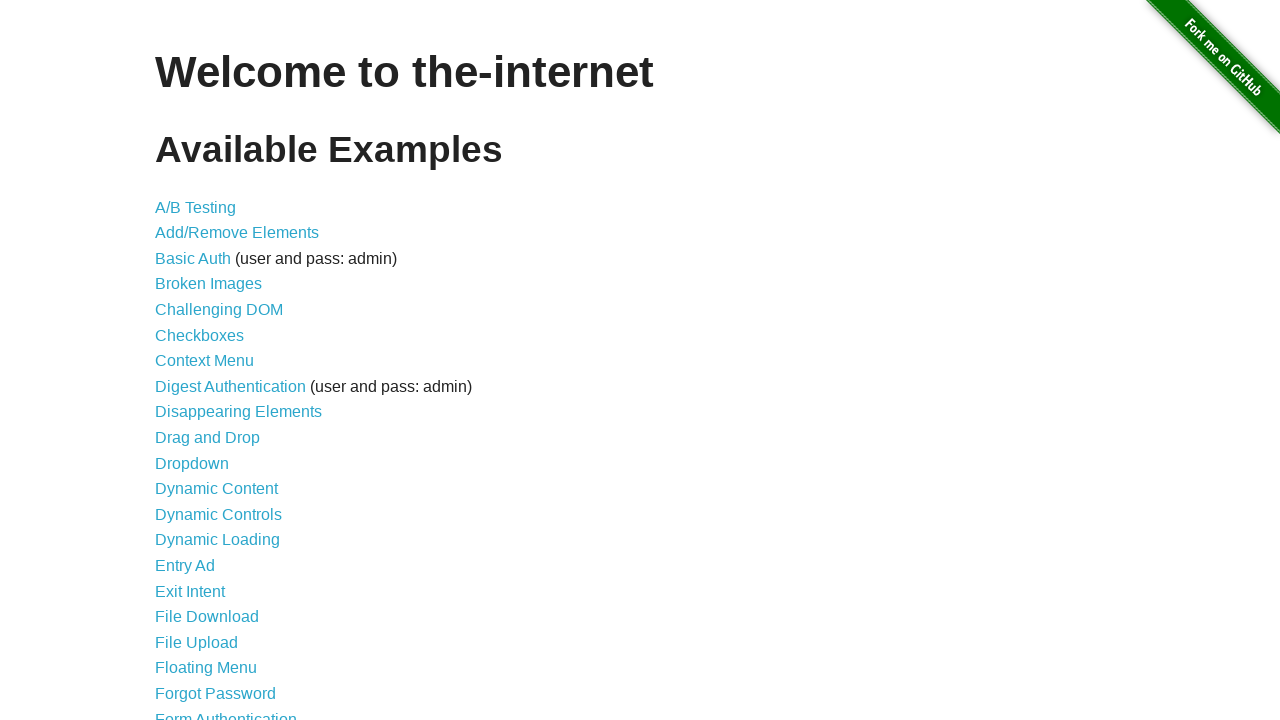

Waited for jQuery Growl styles to apply
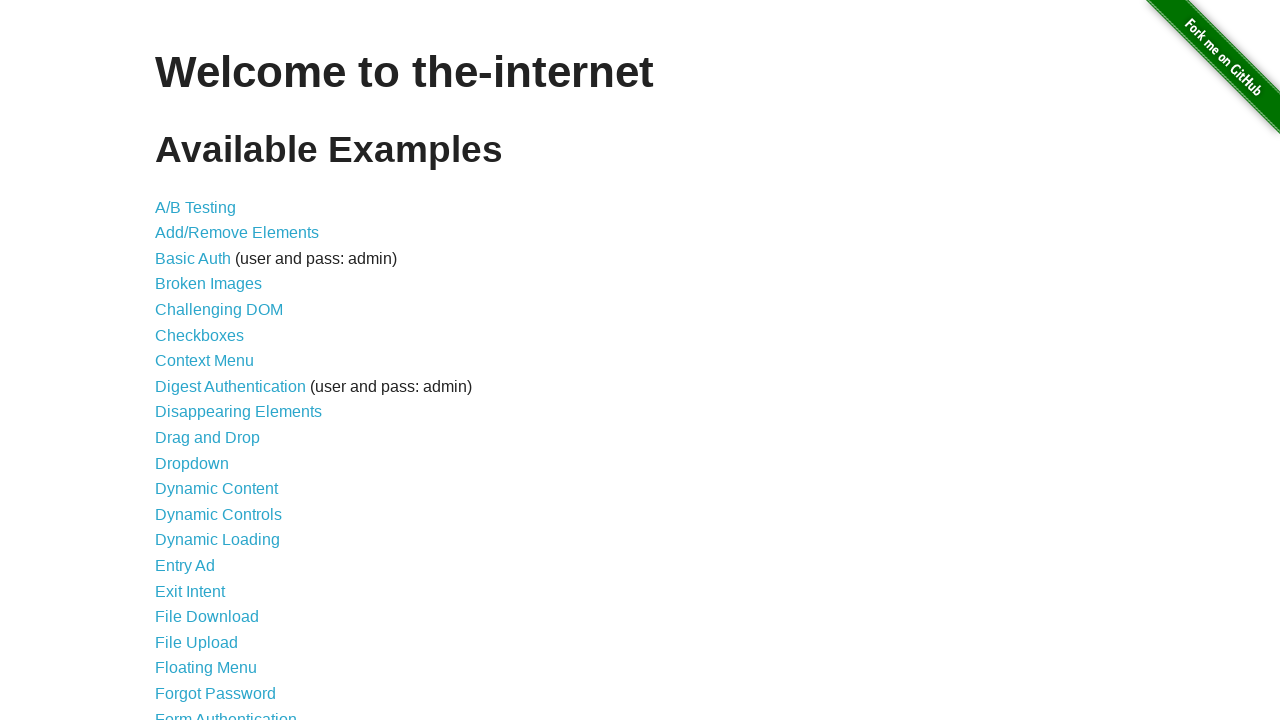

Displayed jQuery Growl notification with title 'GET' and message '/'
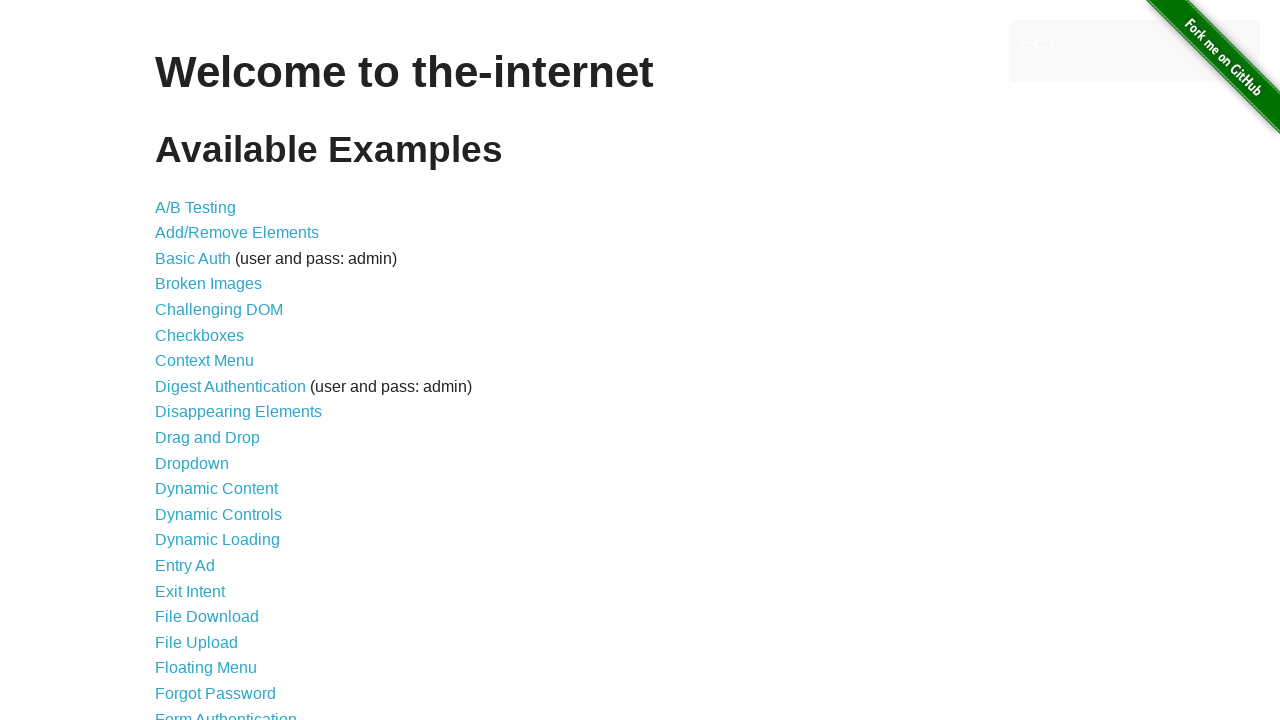

Waited to observe the notification on the webpage
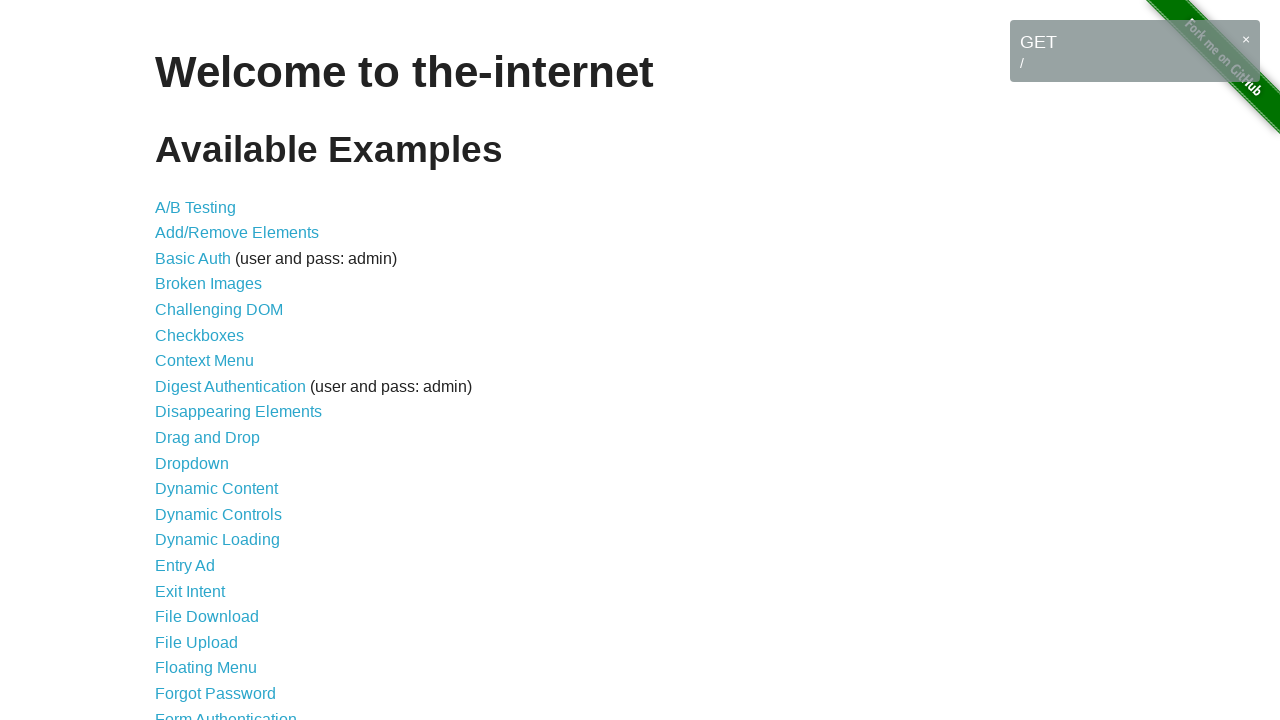

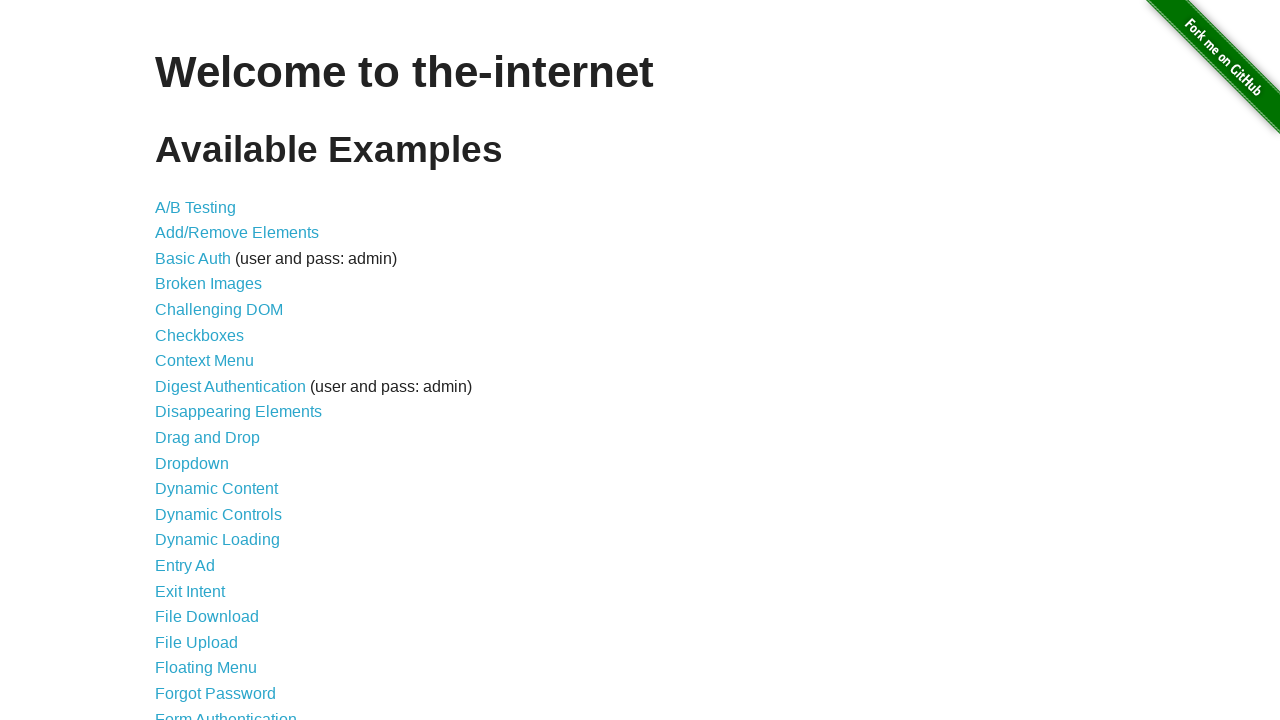